Tests that the second checkbox can be deselected by checking its state and clicking it if currently selected

Starting URL: http://the-internet.herokuapp.com/checkboxes

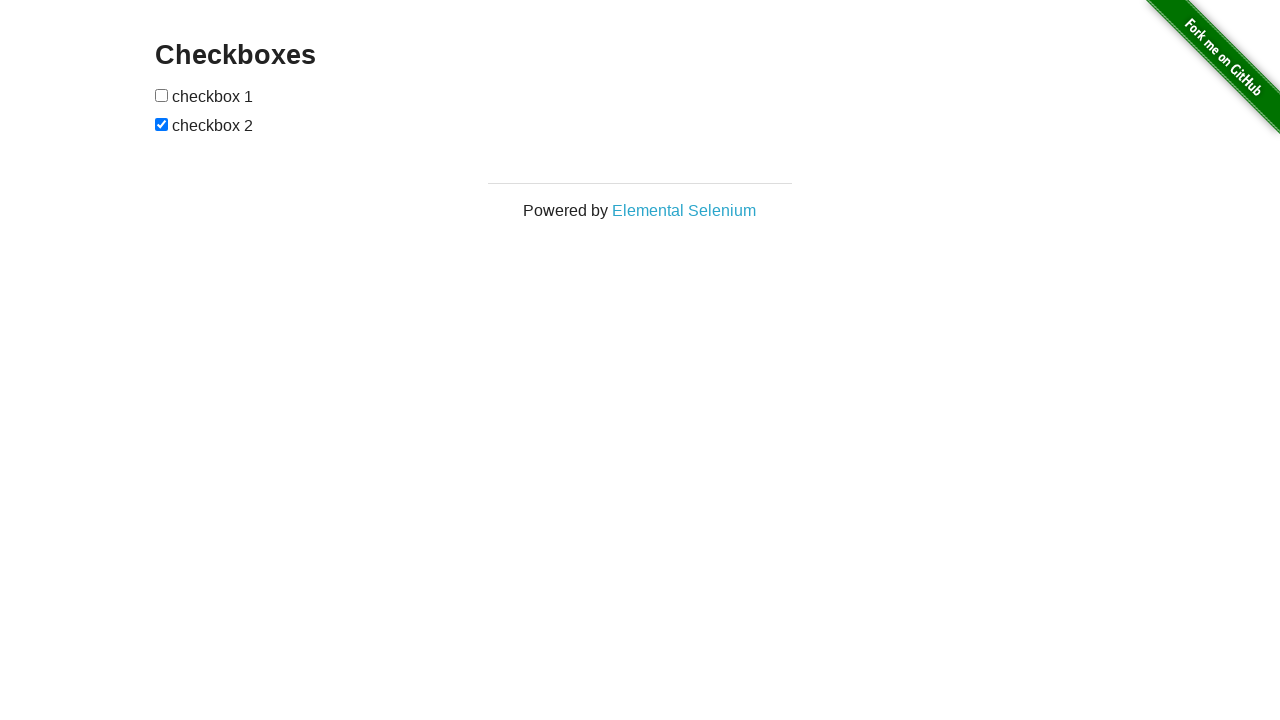

Located the second checkbox element
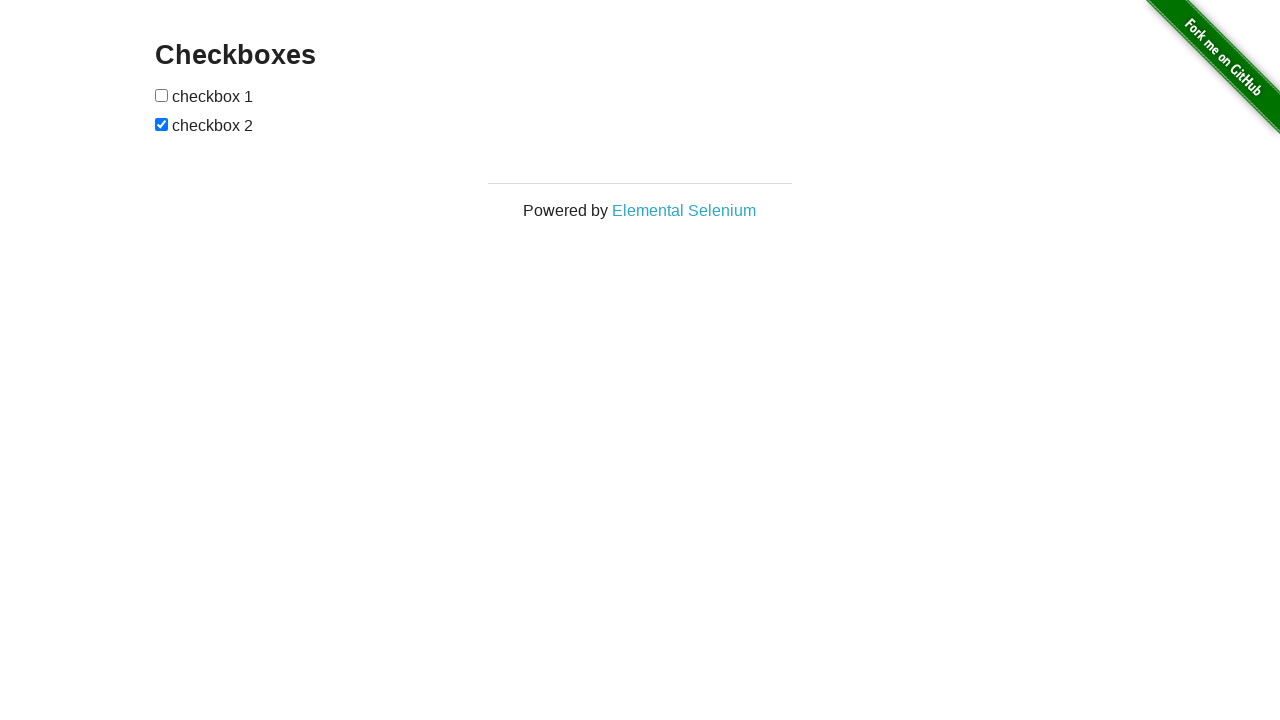

Verified that the second checkbox is currently selected
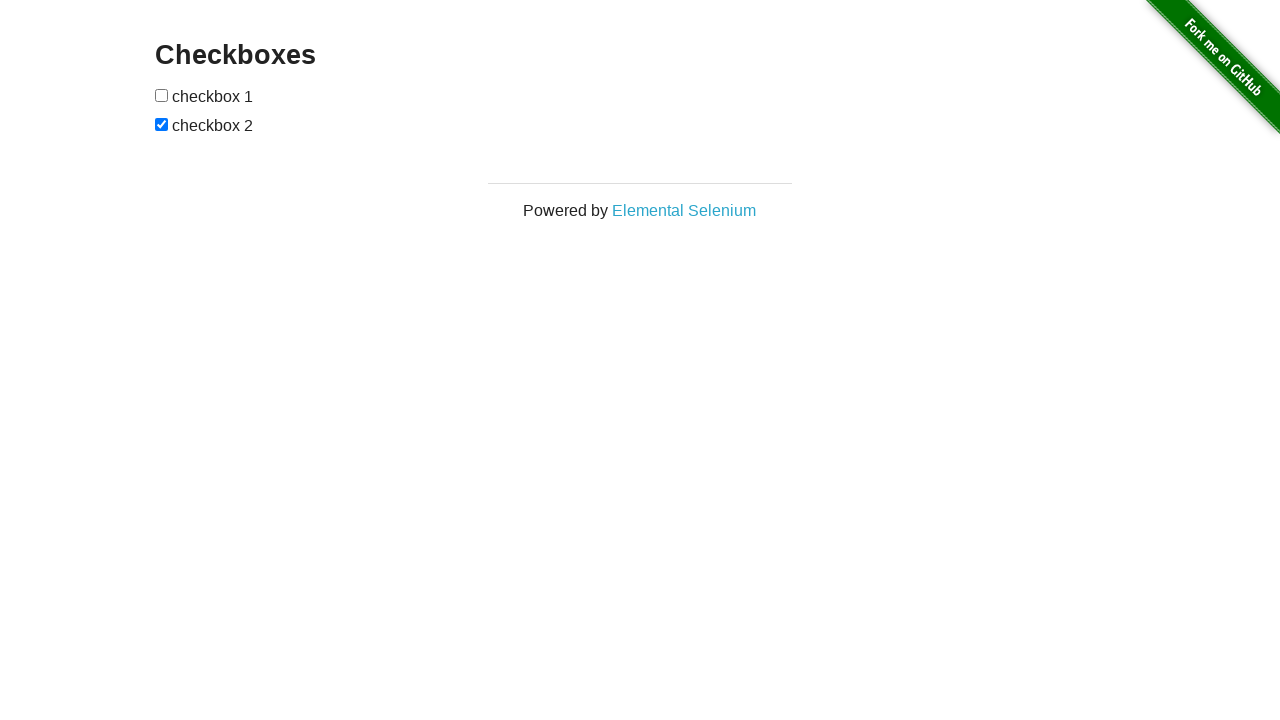

Clicked the second checkbox to deselect it at (162, 124) on xpath=//*[@id='checkboxes']/input[2]
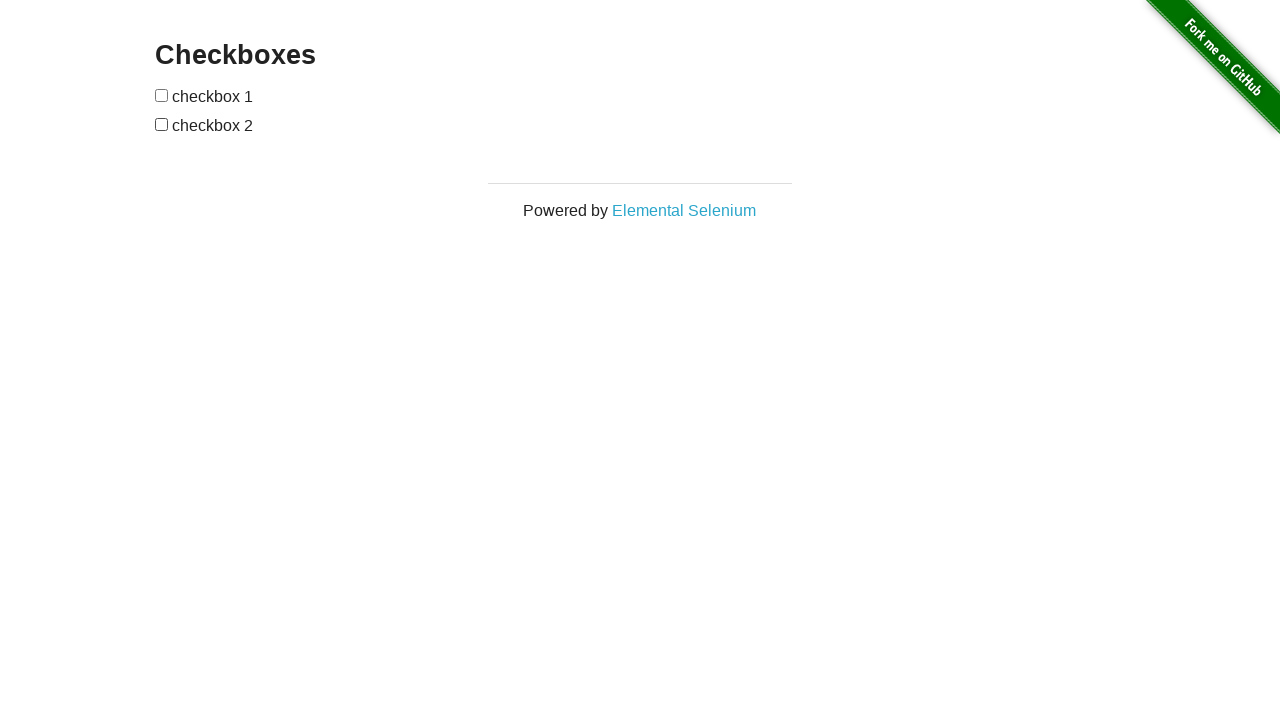

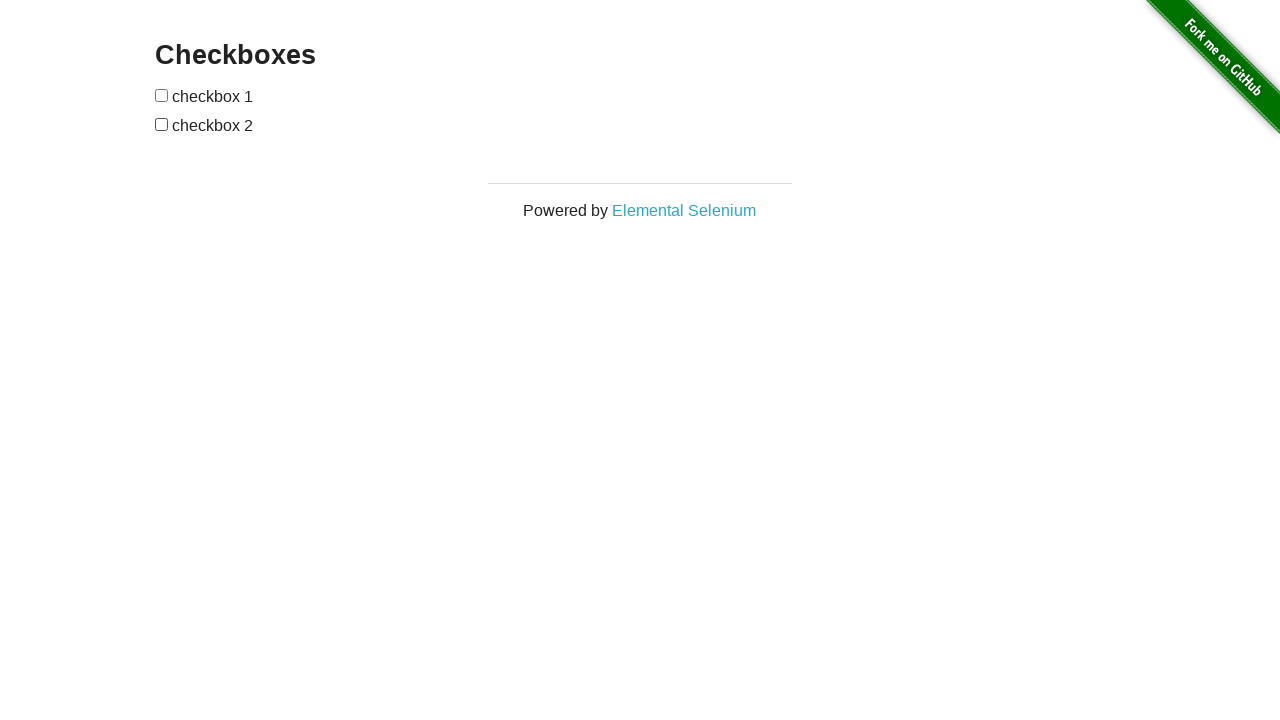